Tests interacting with a JavaScript confirm alert by clicking OK to accept it

Starting URL: https://the-internet.herokuapp.com/javascript_alerts

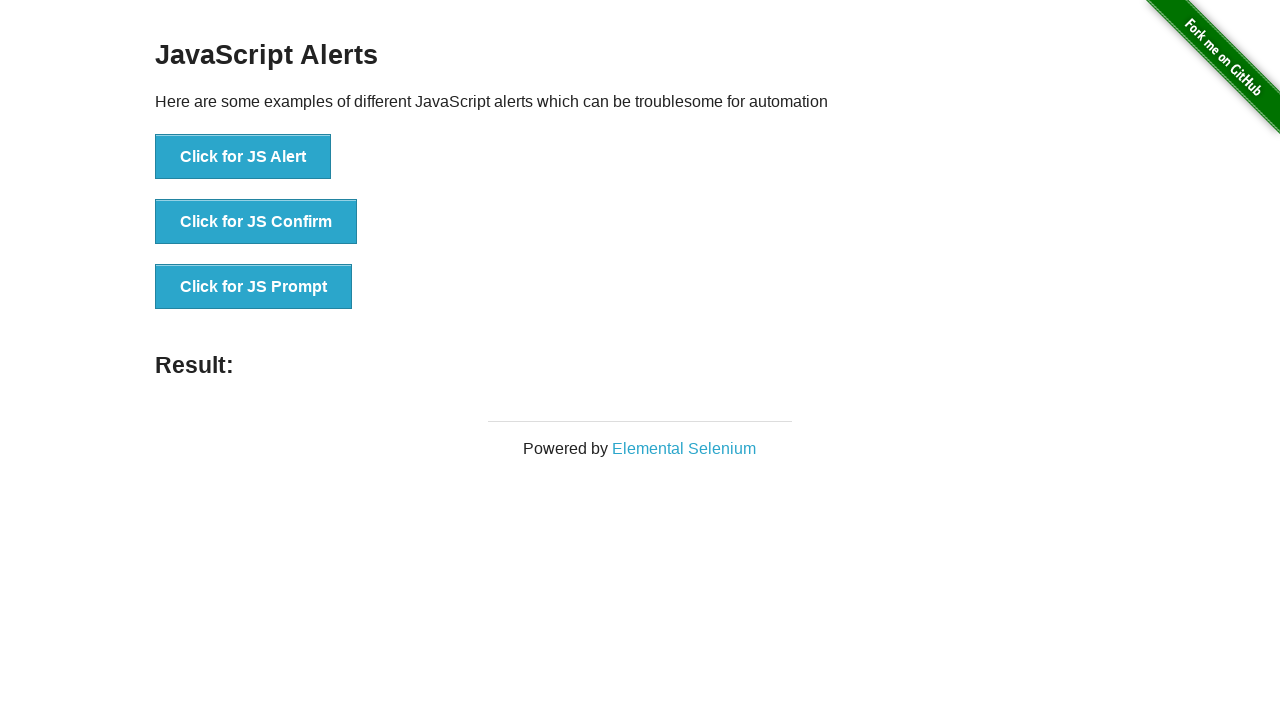

Set up dialog handler to accept confirm alerts
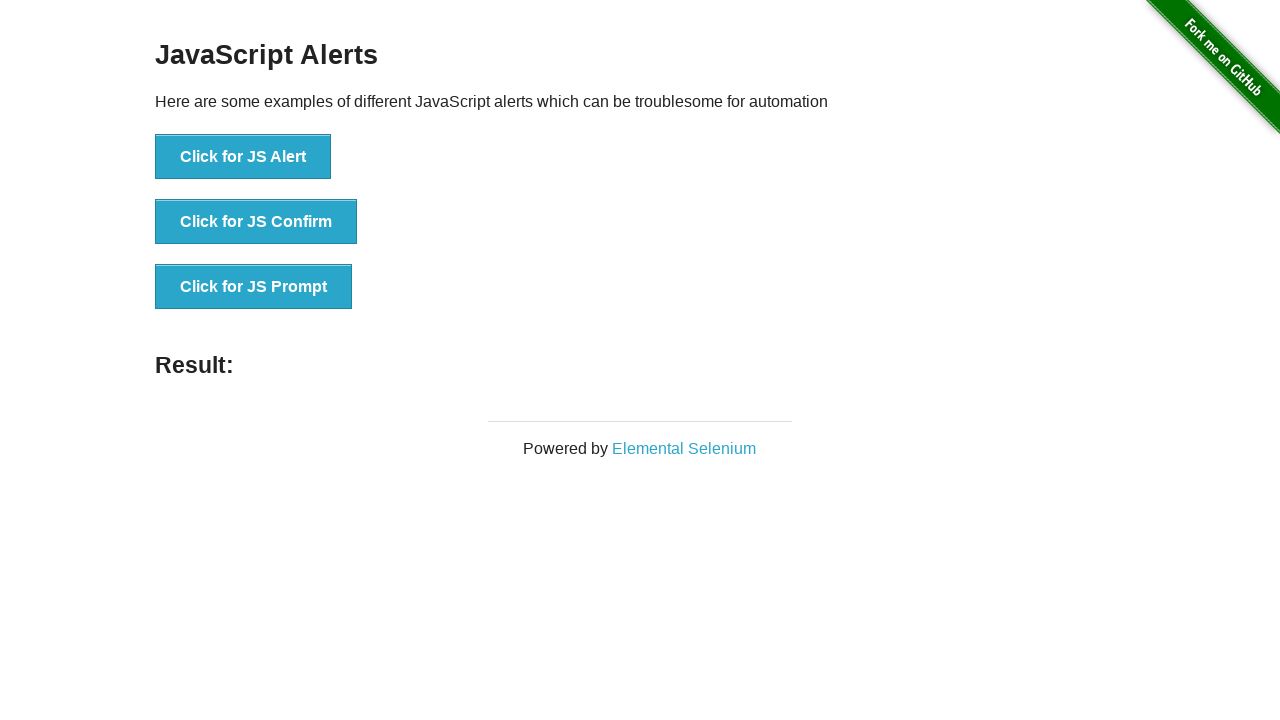

Clicked the 'Click for JS Confirm' button at (256, 222) on button:has-text('Click for JS Confirm')
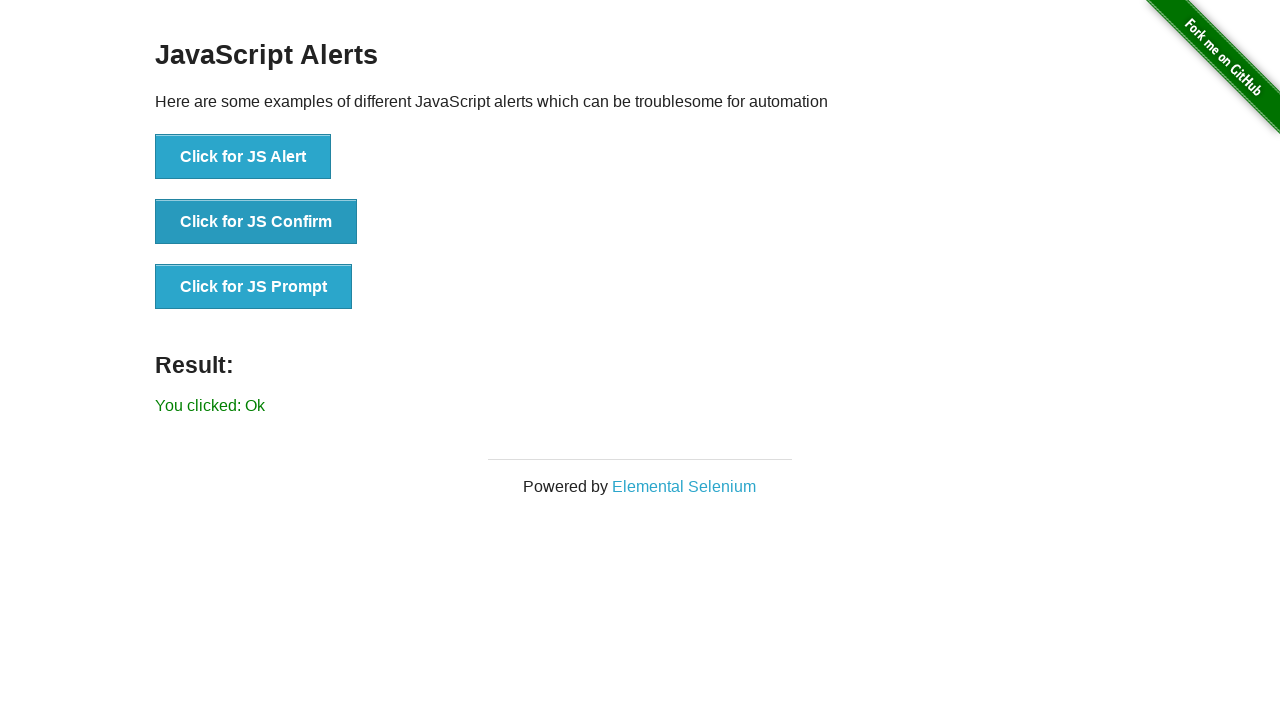

Verified result text shows 'You clicked: Ok'
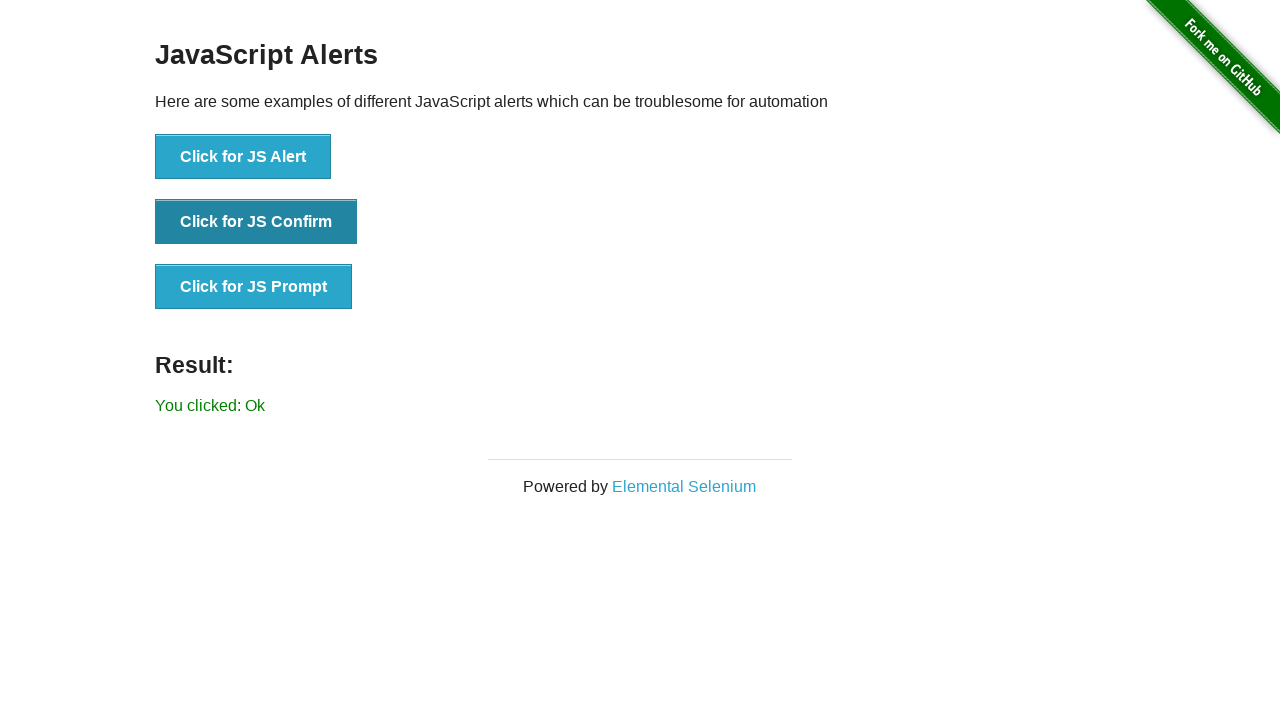

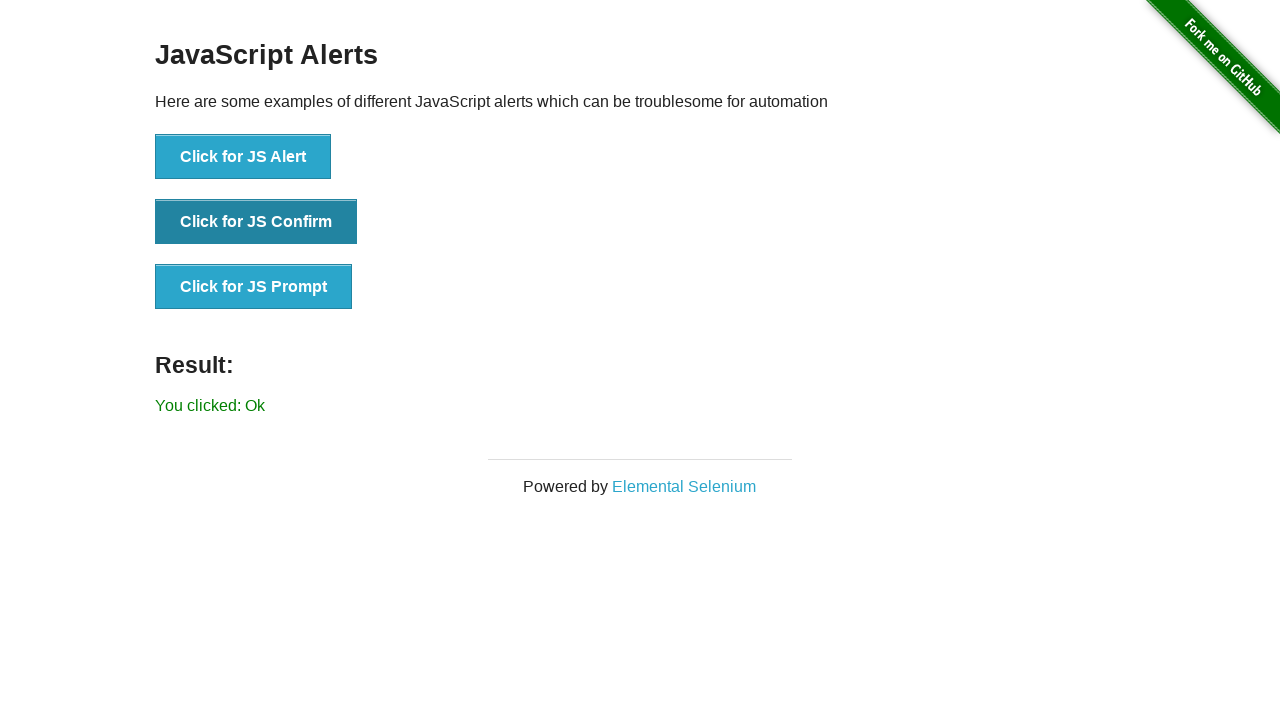